Tests the add/remove elements functionality by clicking the "Add Element" button twice to create two delete buttons, then removing one element and verifying only one delete button remains.

Starting URL: https://the-internet.herokuapp.com/add_remove_elements/

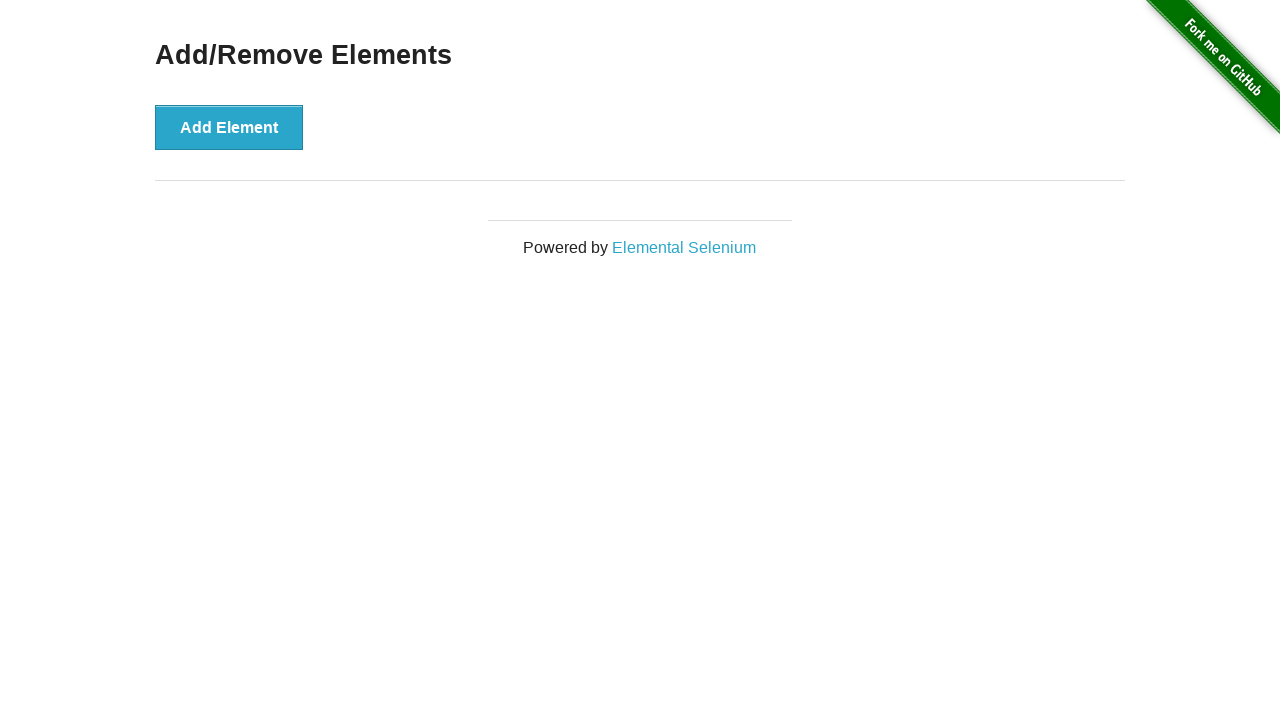

Clicked 'Add Element' button for the first time at (229, 127) on xpath=//button[text()='Add Element']
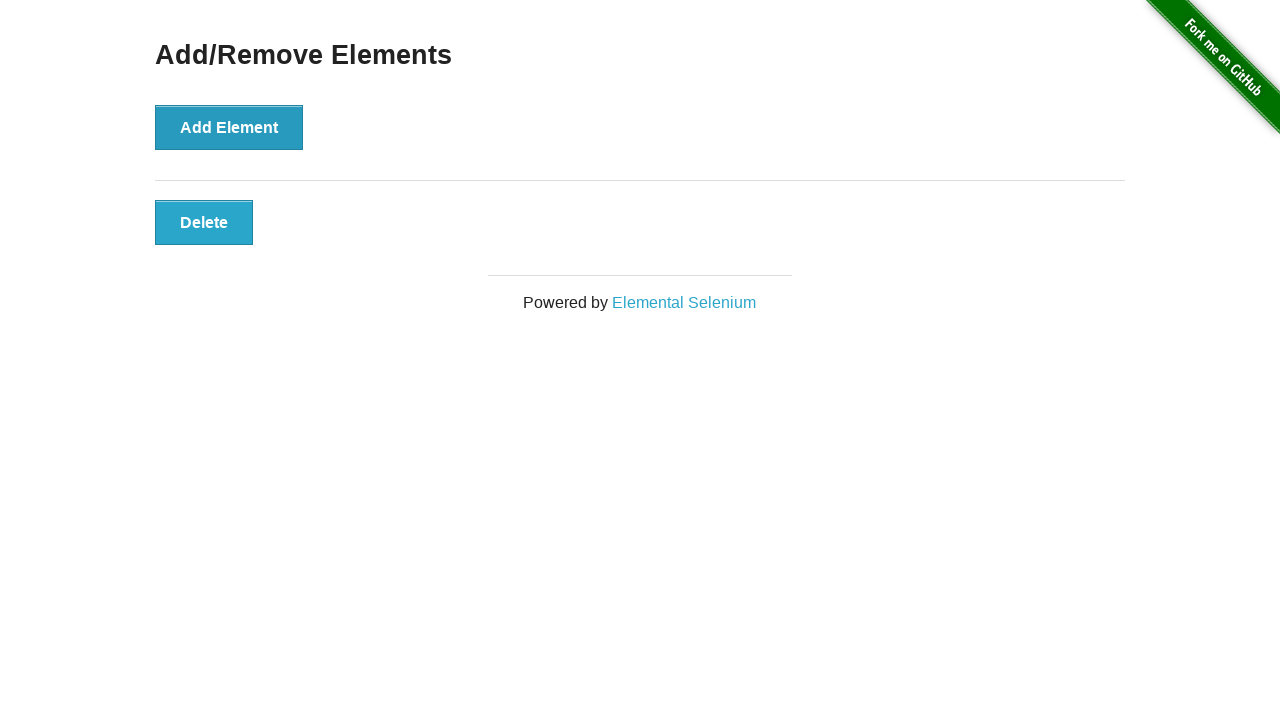

Clicked 'Add Element' button for the second time at (229, 127) on xpath=//button[text()='Add Element']
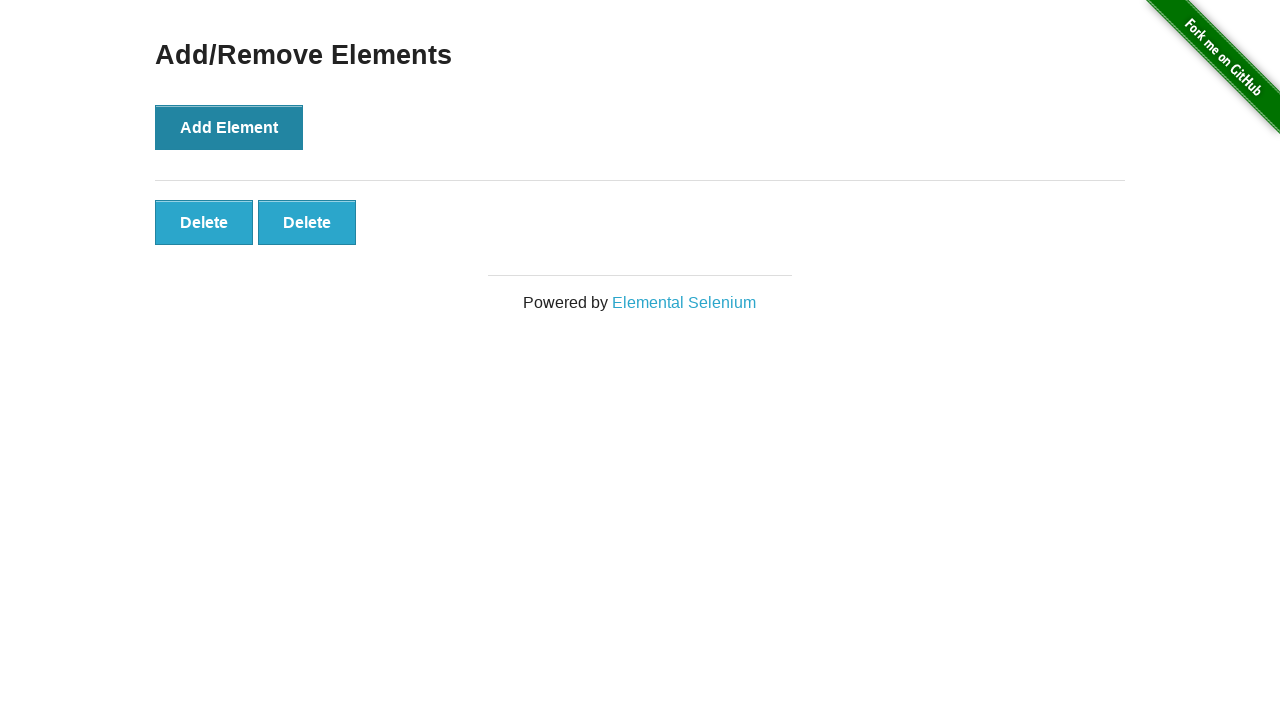

Clicked the second 'Delete' button to remove one element at (307, 222) on xpath=//button[text()='Delete'] >> nth=1
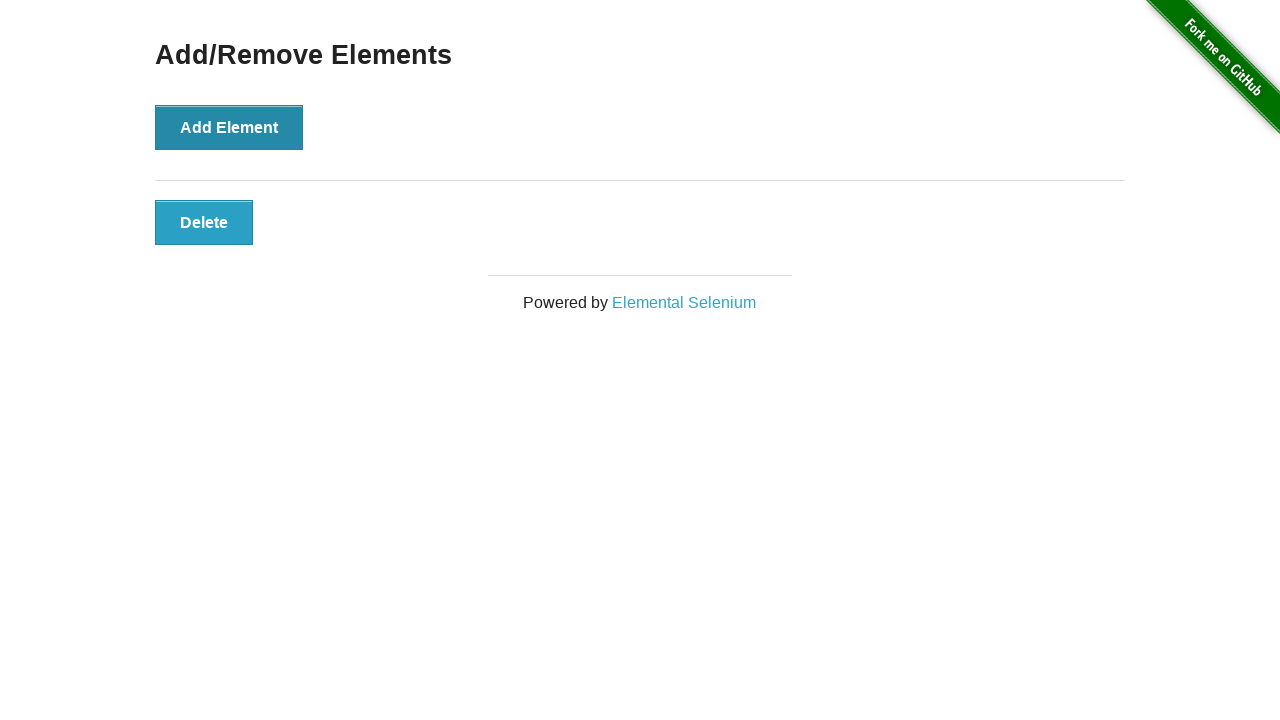

Verified that only one 'Delete' button remains
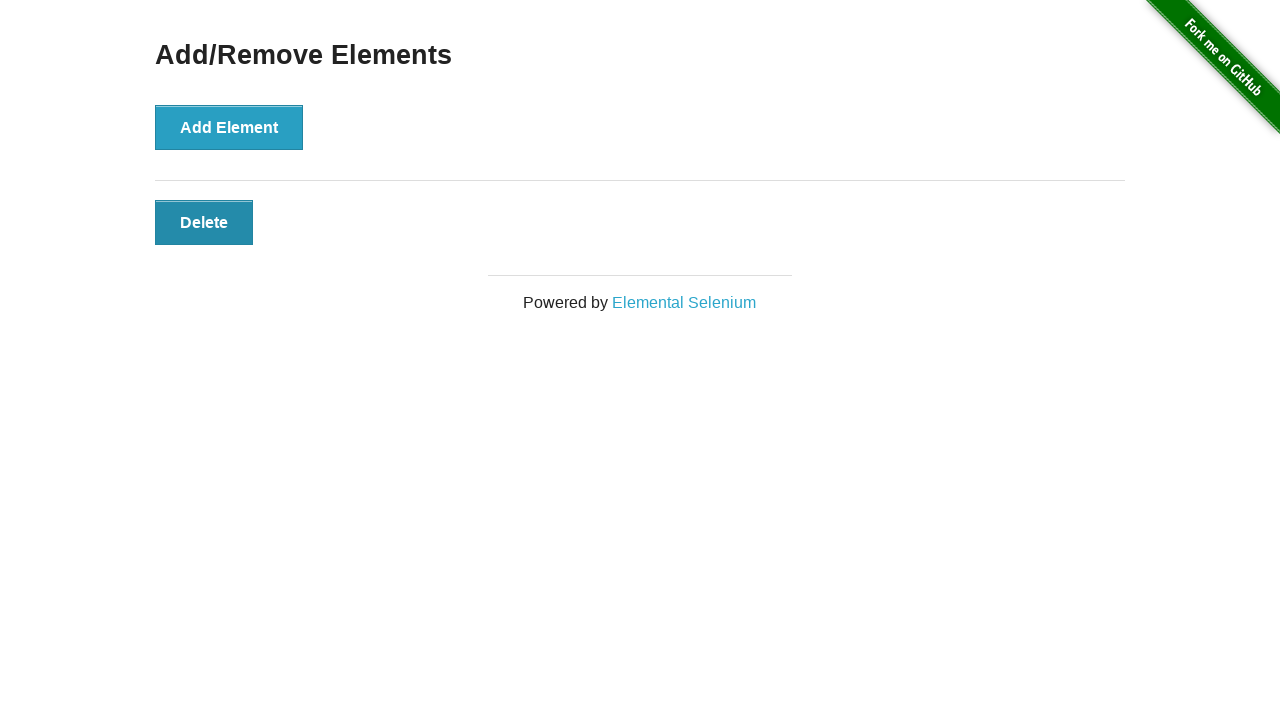

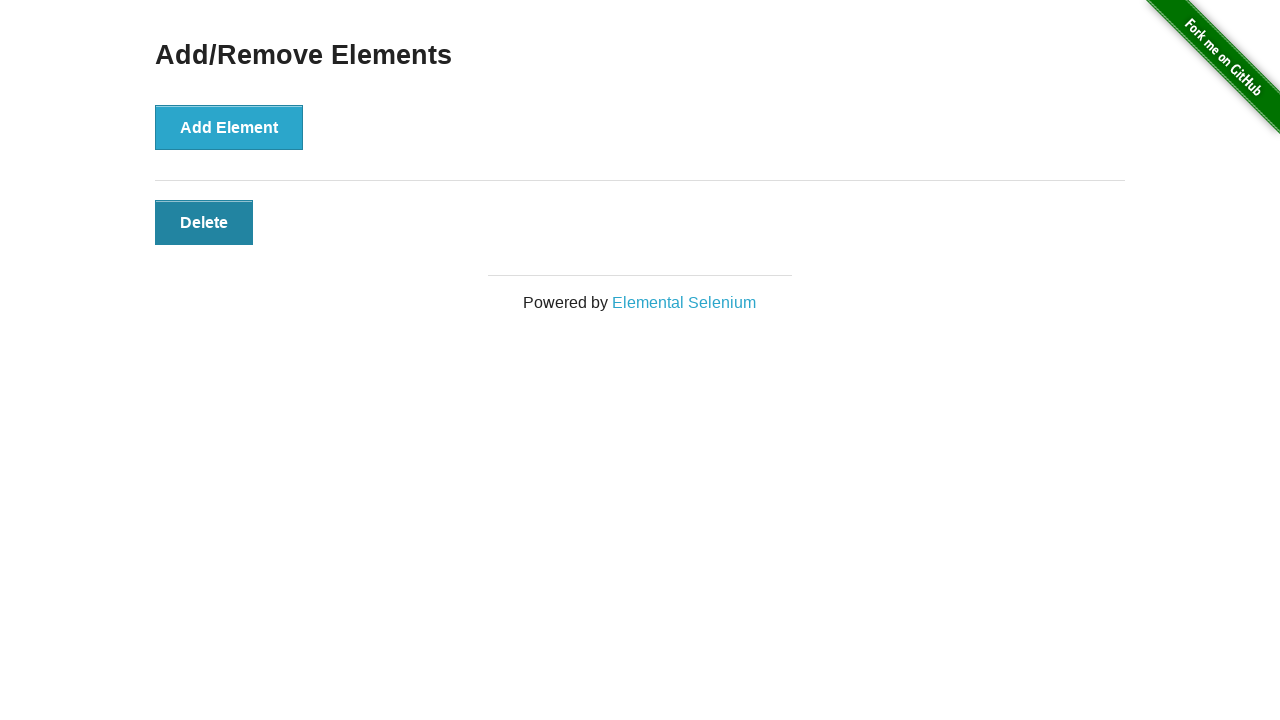